Automates a registration form by filling in personal details including name, address, contact information, selecting preferences, and submitting the form

Starting URL: https://demo.automationtesting.in/Register.html

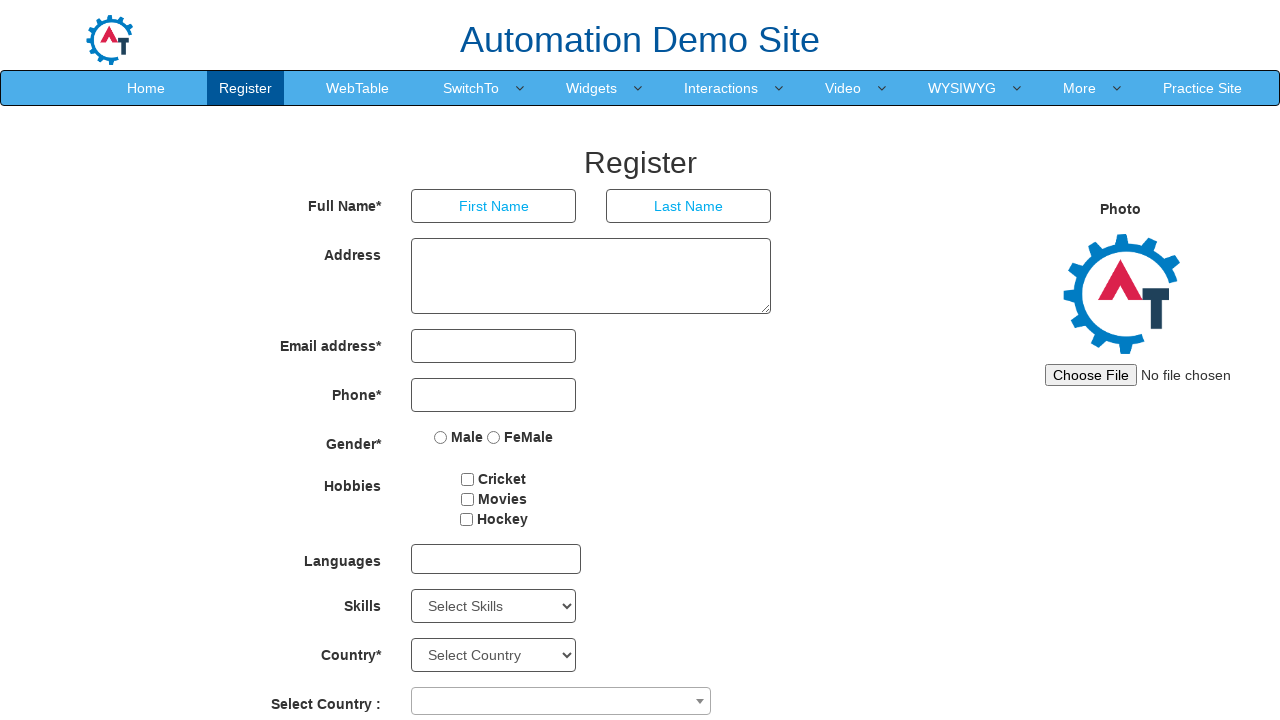

Filled First Name field with 'Pradeep' on input[placeholder='First Name']
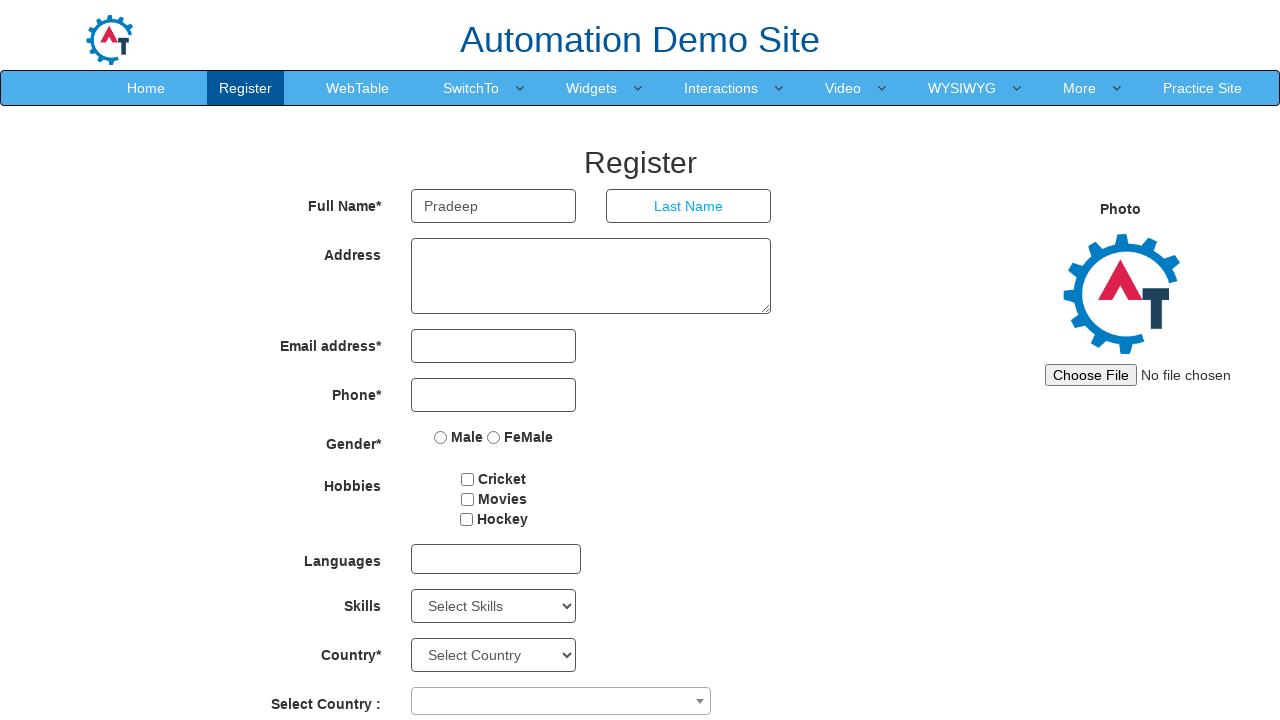

Filled Last Name field with 'B A' on xpath=/html[1]/body[1]/section[1]/div[1]/div[1]/div[2]/form[1]/div[1]/div[2]/inp
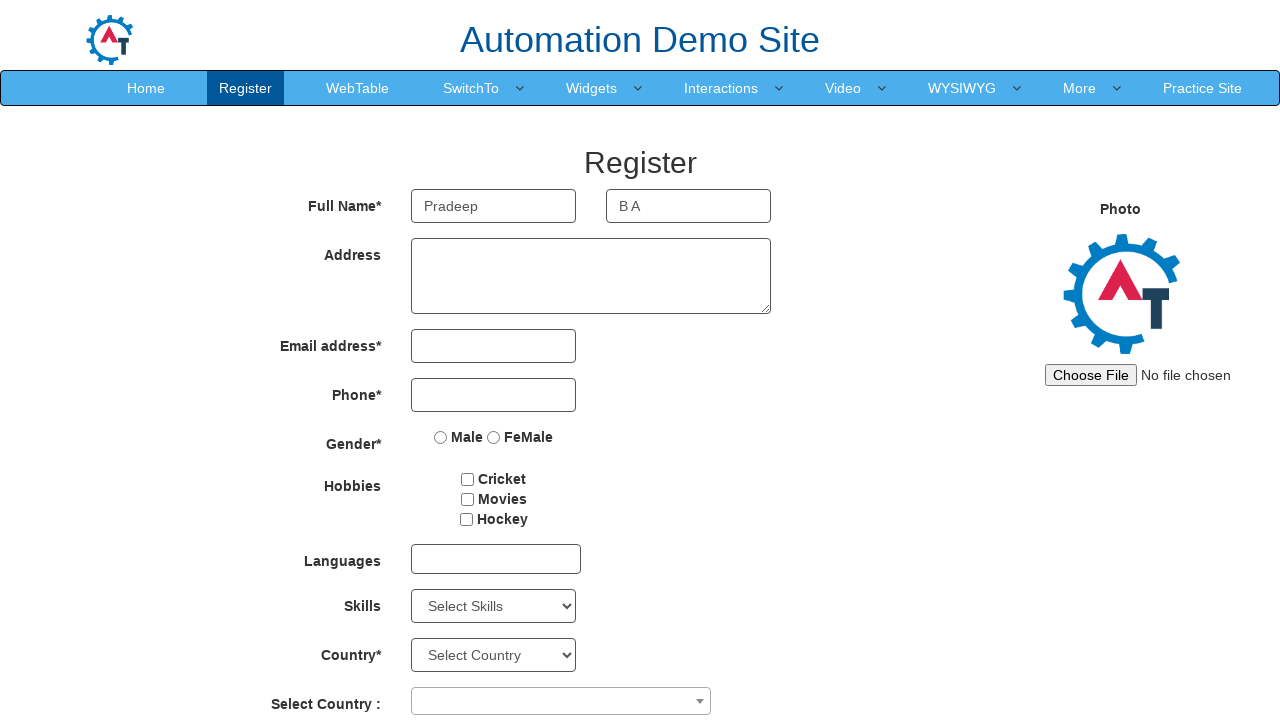

Filled Address field with full address on textarea.form-control.ng-pristine.ng-untouched.ng-valid
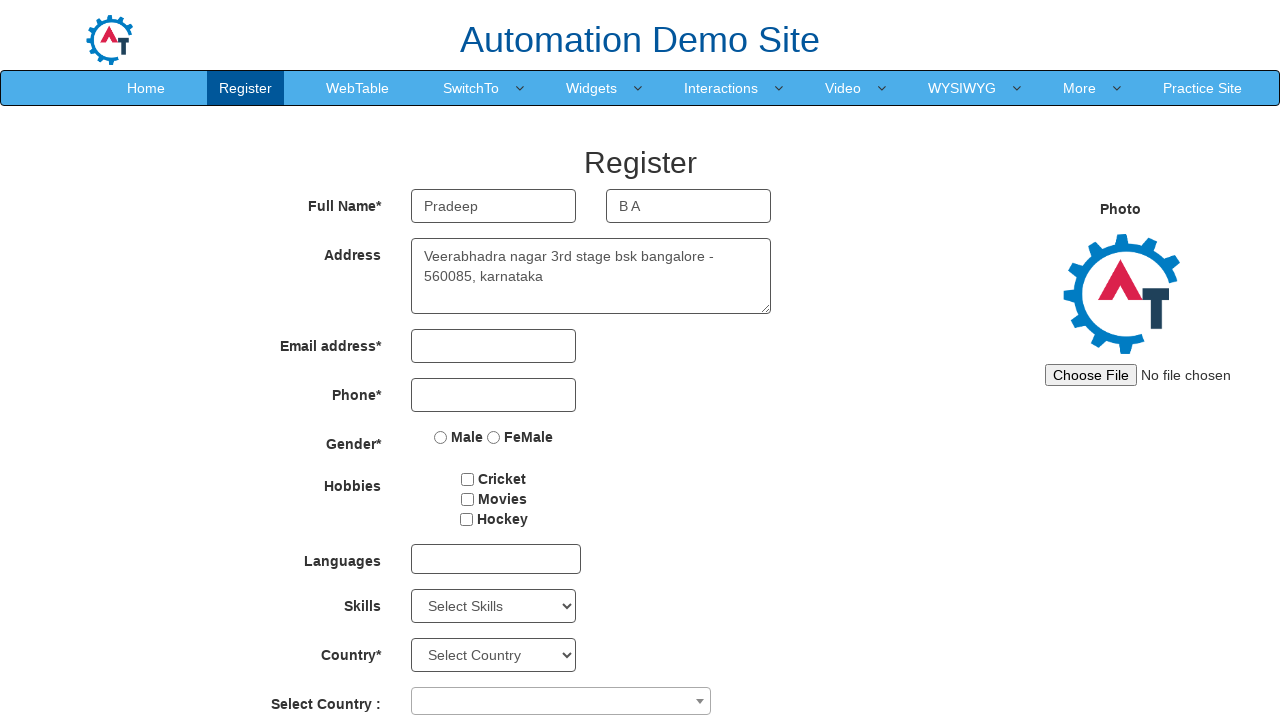

Filled Email Address field with 'PradeepWvf@gmail.com' on input[type='email']
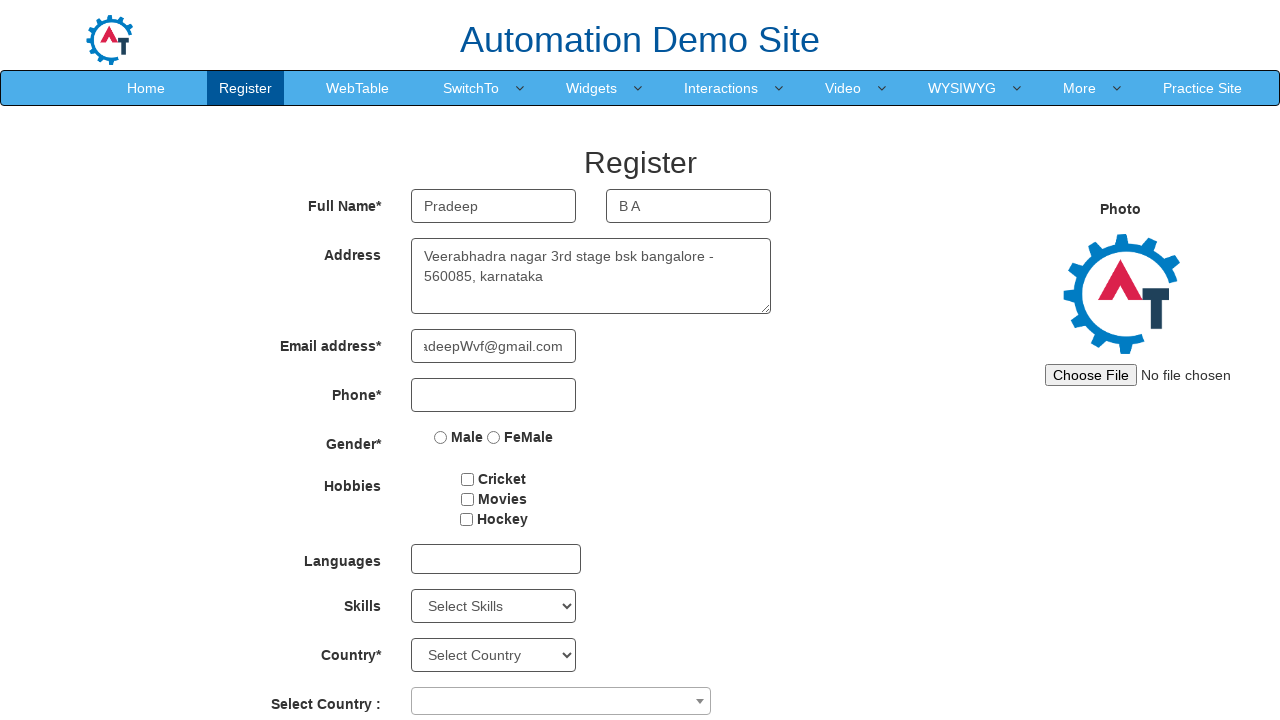

Filled Phone Number field with '9876543210' on input[type='tel']
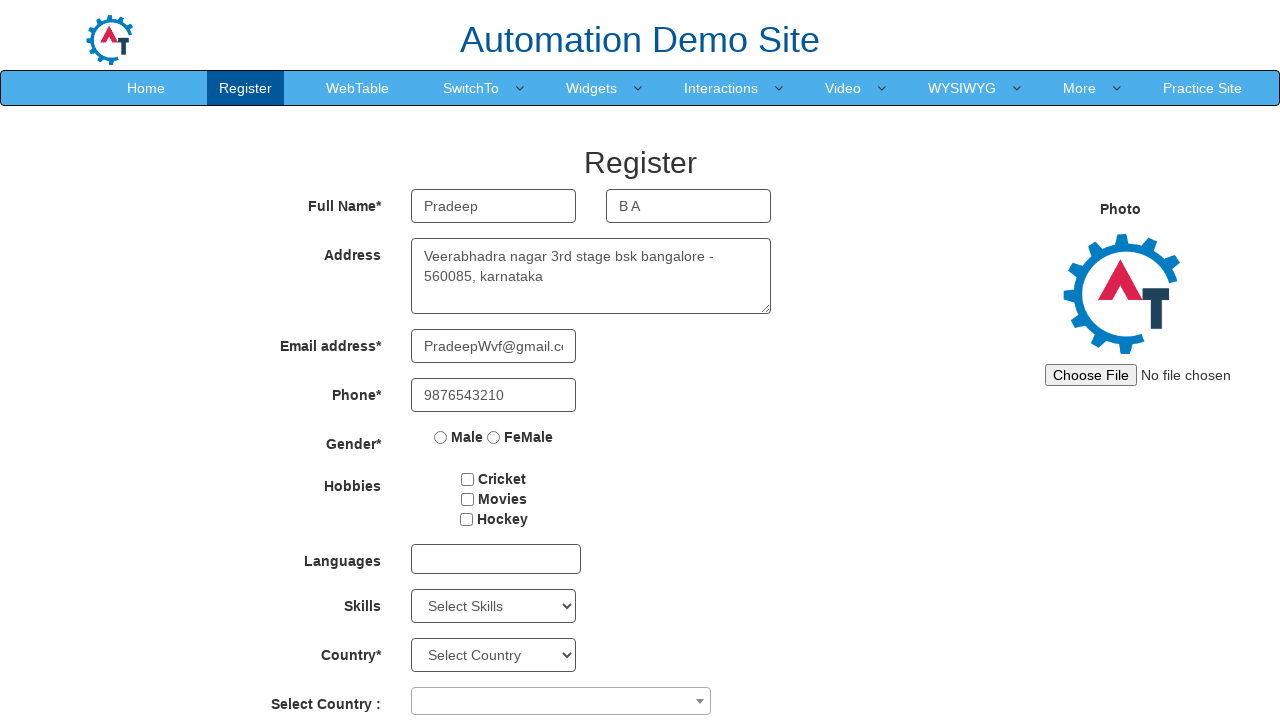

Selected Gender option 'Male' at (441, 437) on xpath=/html[1]/body[1]/section[1]/div[1]/div[1]/div[2]/form[1]/div[5]/div[1]/lab
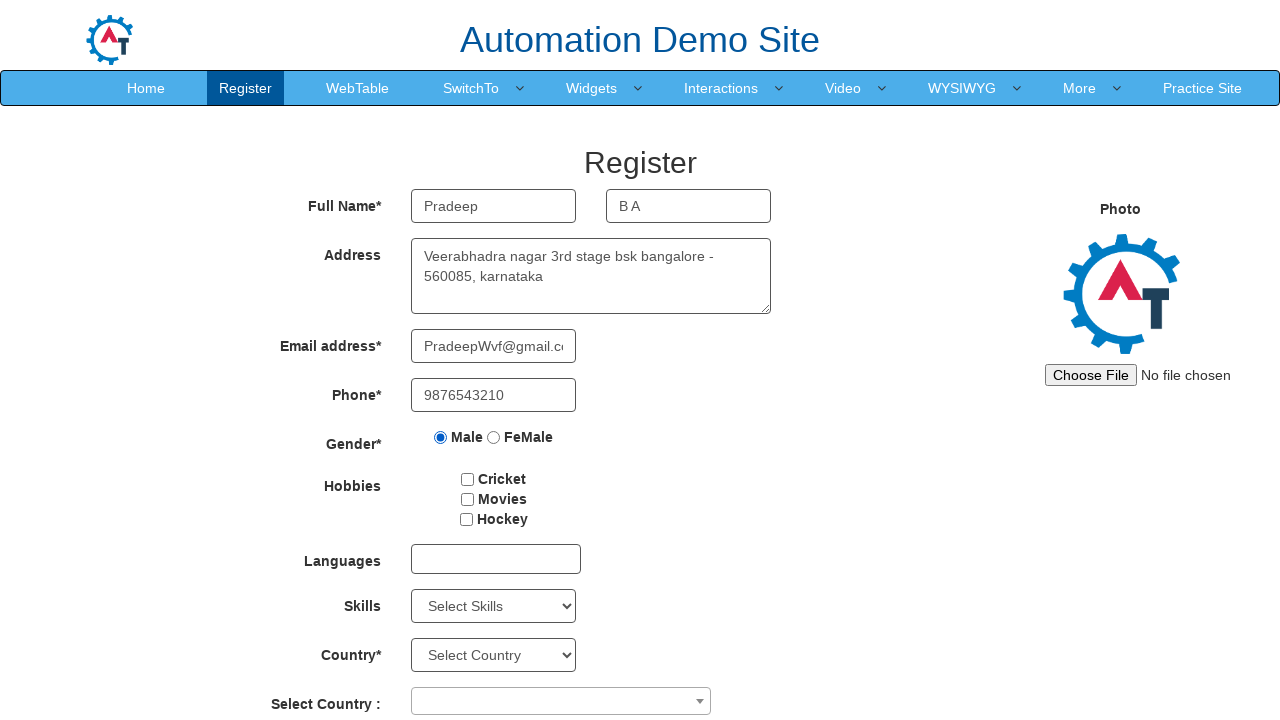

Selected Hobbies option 'Cricket' at (468, 479) on input#checkbox1
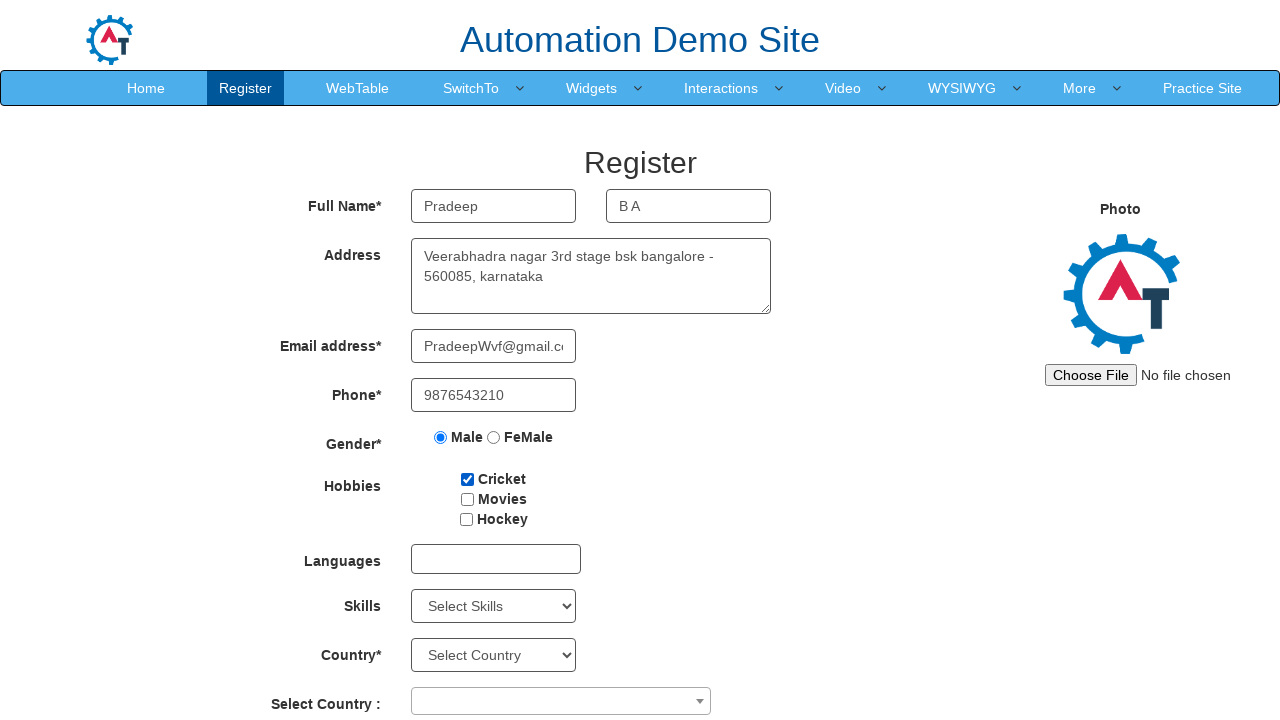

Selected Hobbies option 'Movies' at (467, 499) on input#checkbox2
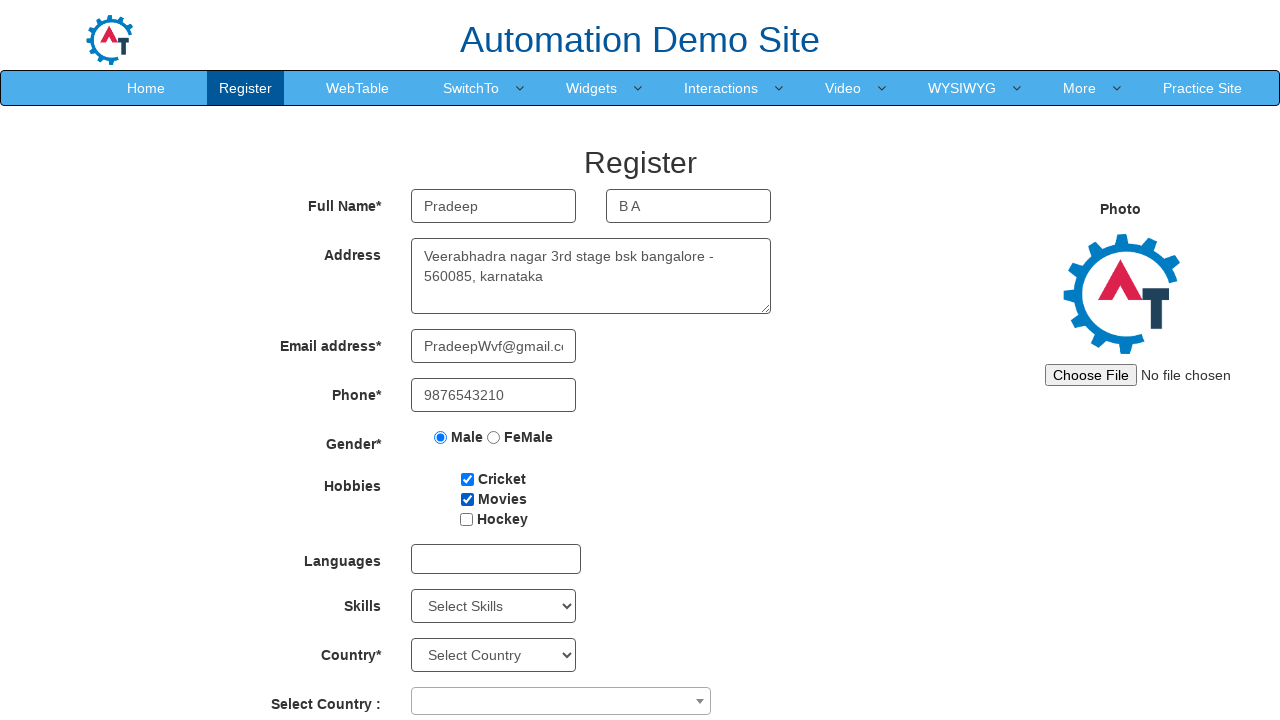

Selected Skill 'Client Support' on select#Skills
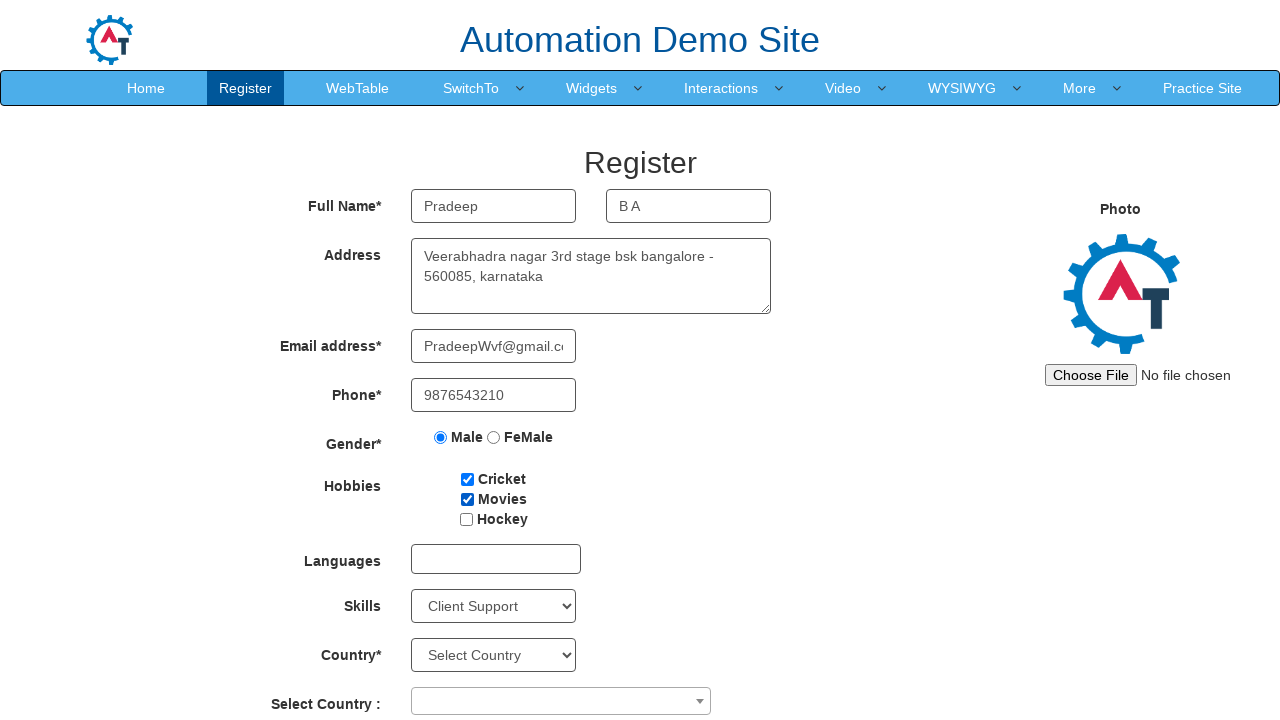

Selected Country 'Select Country' on select#countries
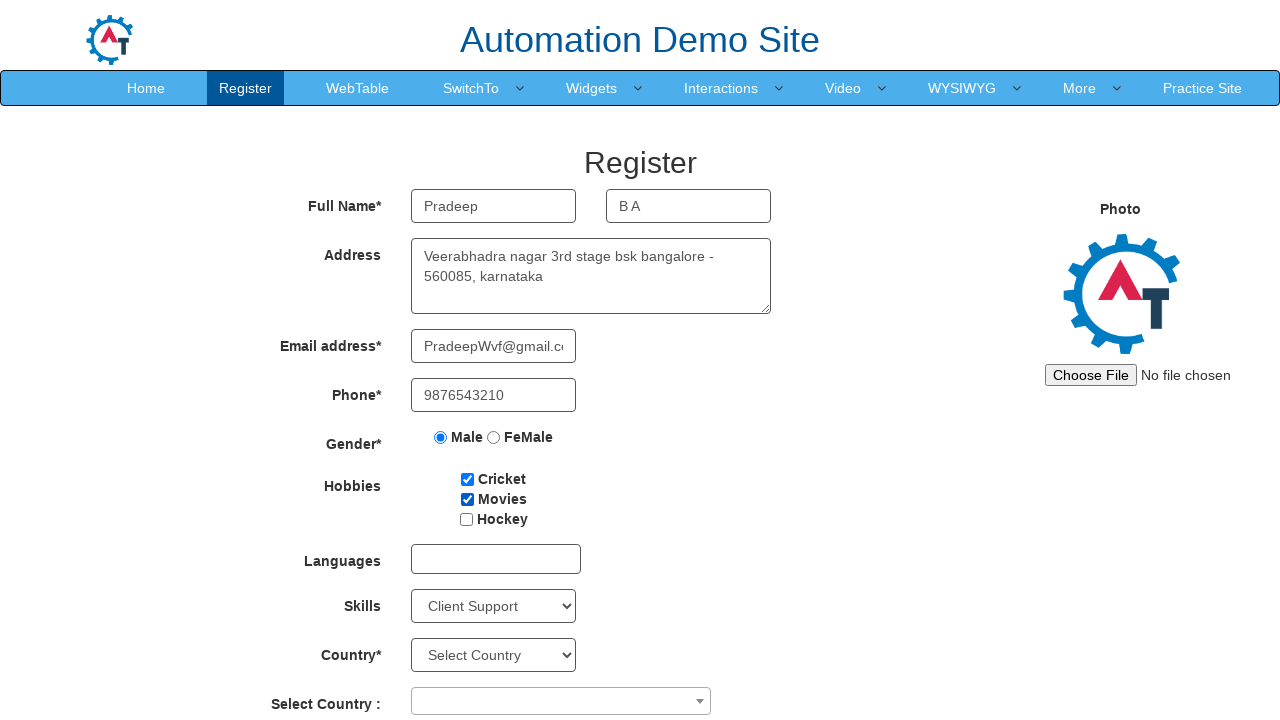

Selected Year of Birth '1929' on select#yearbox
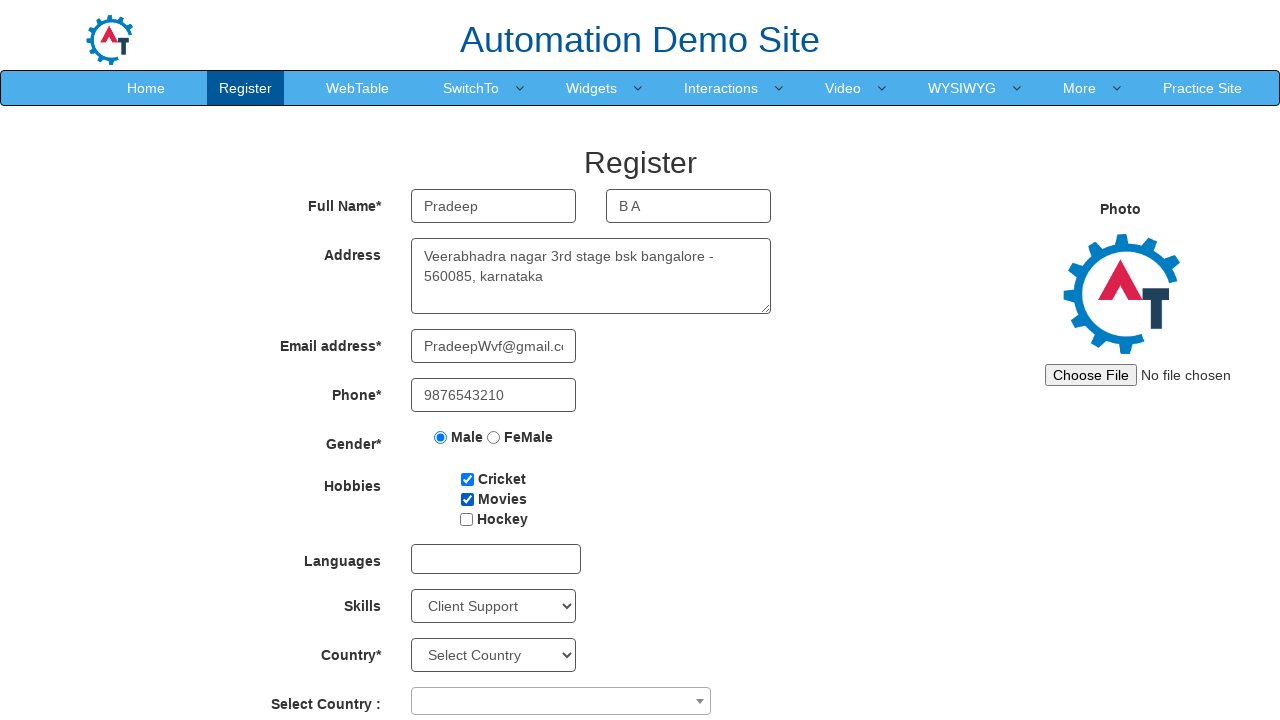

Selected Month of Birth 'March' on select[placeholder='Month']
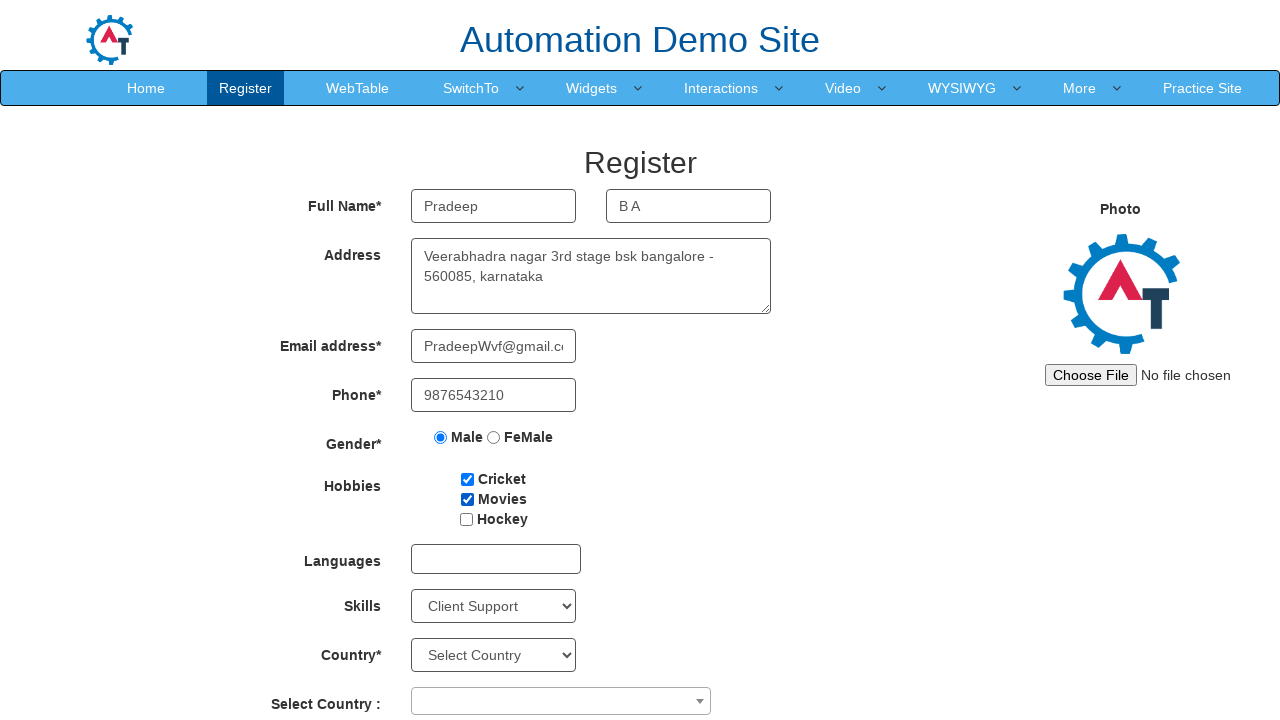

Selected Day of Birth '6' on select#daybox
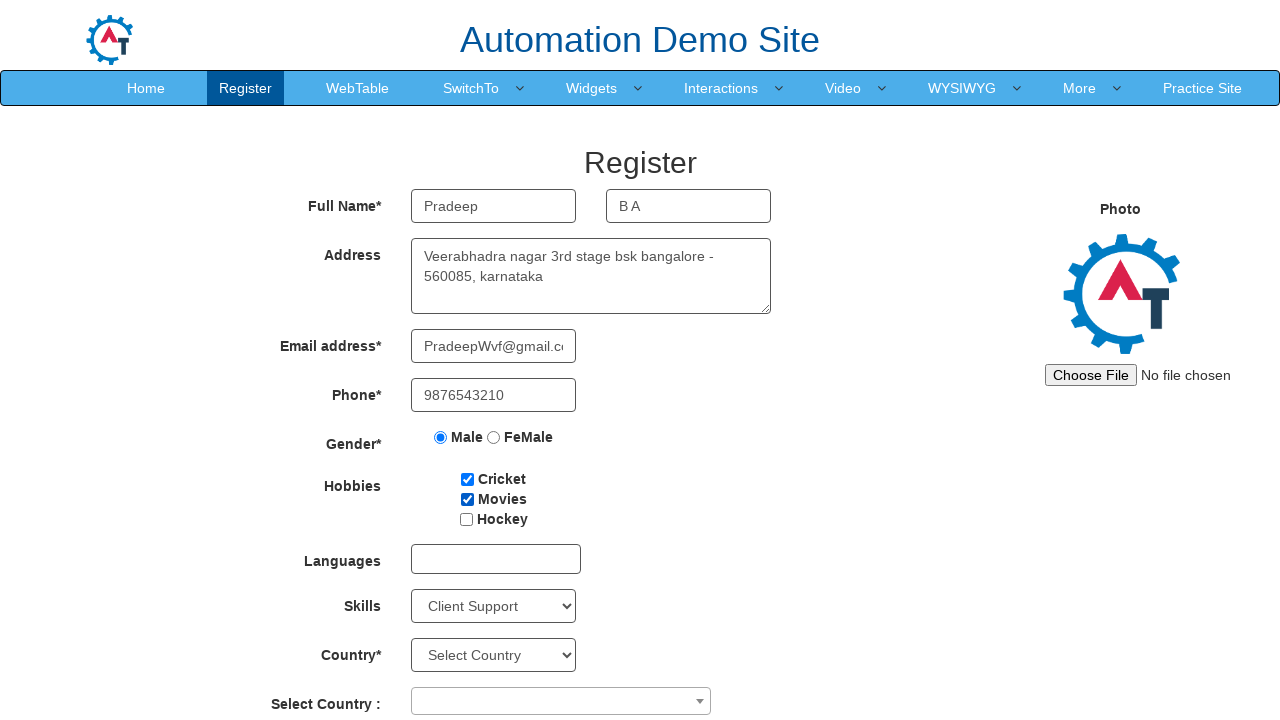

Filled Password field with '123456789WER' on input#firstpassword
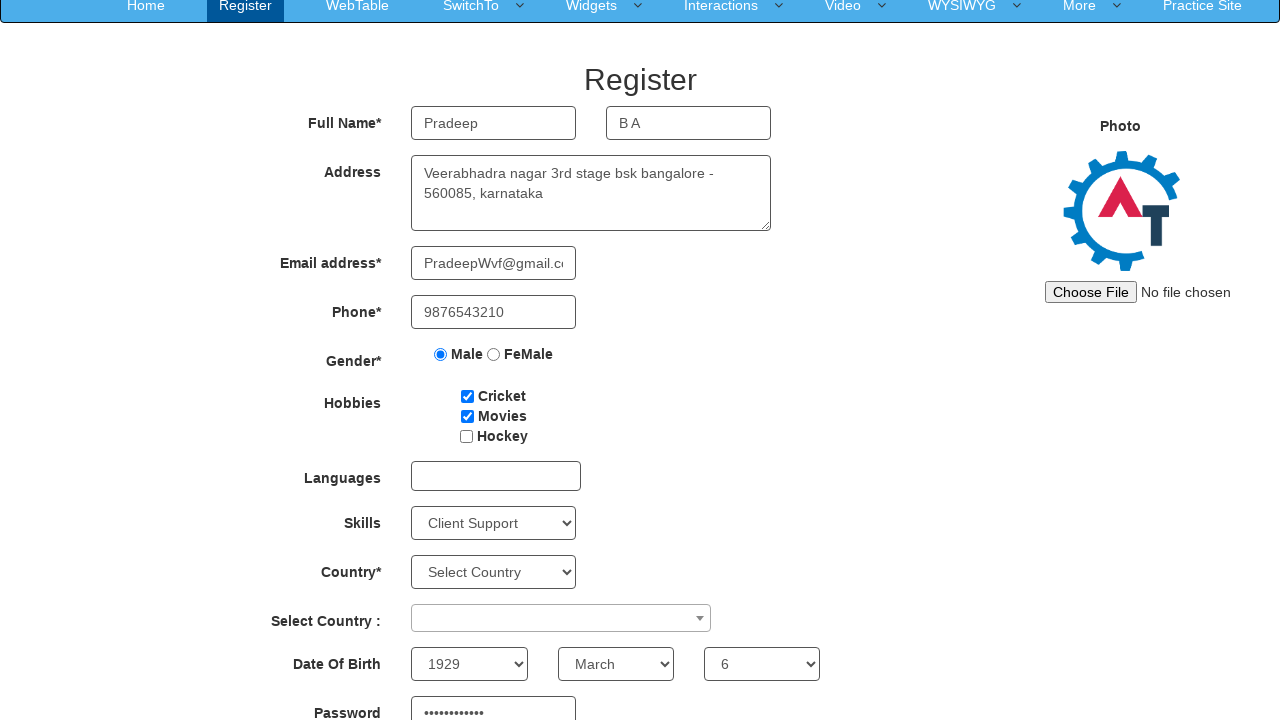

Filled Confirm Password field with '123456789WER' on input#secondpassword
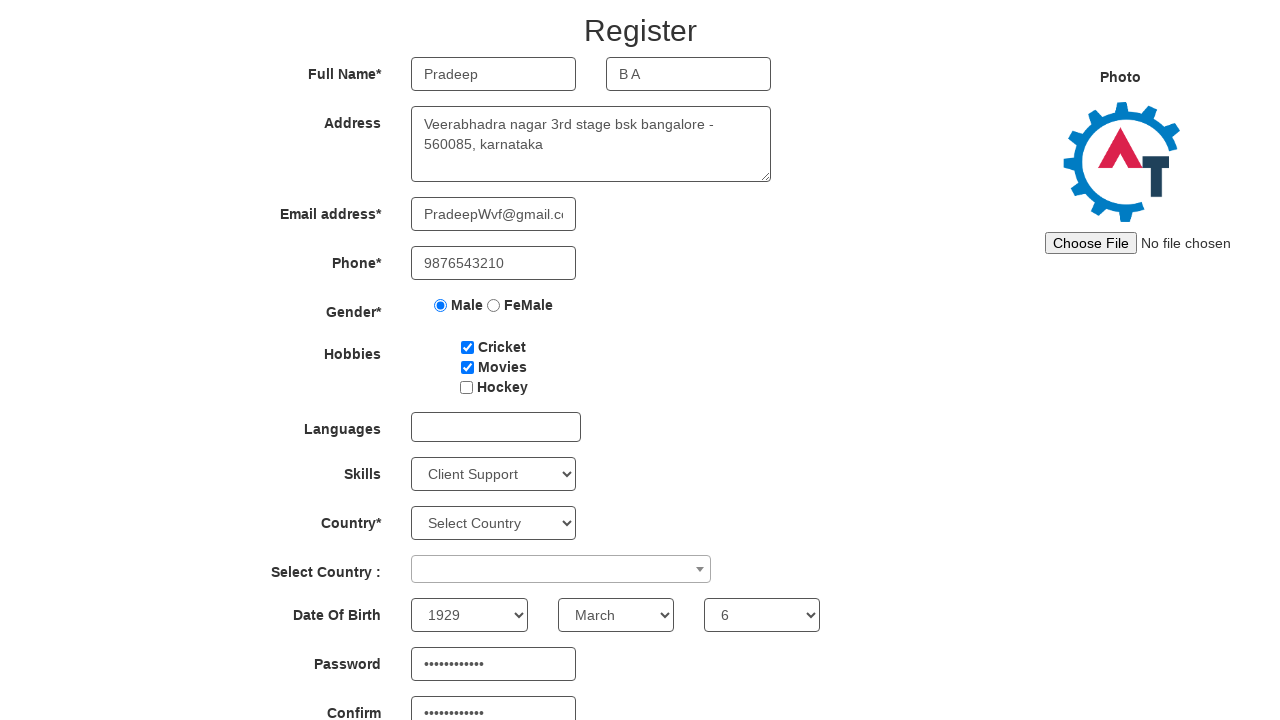

Clicked Submit button to submit registration form at (572, 623) on button#submitbtn
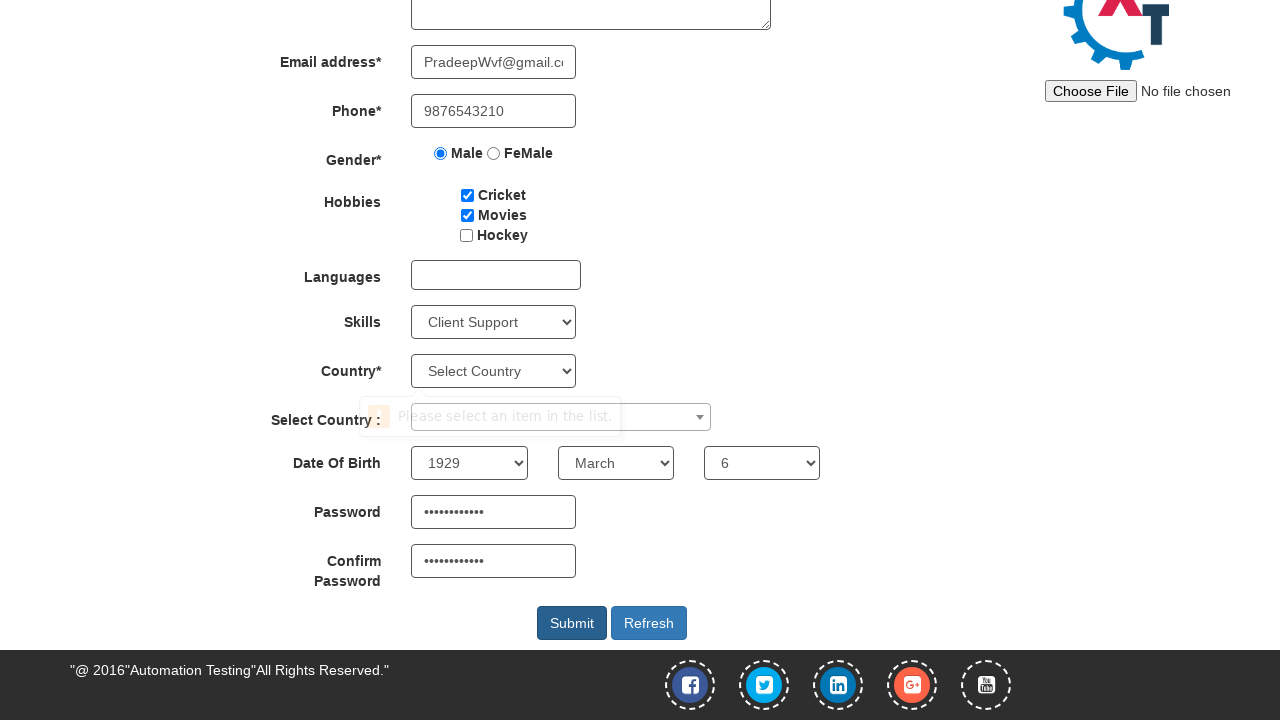

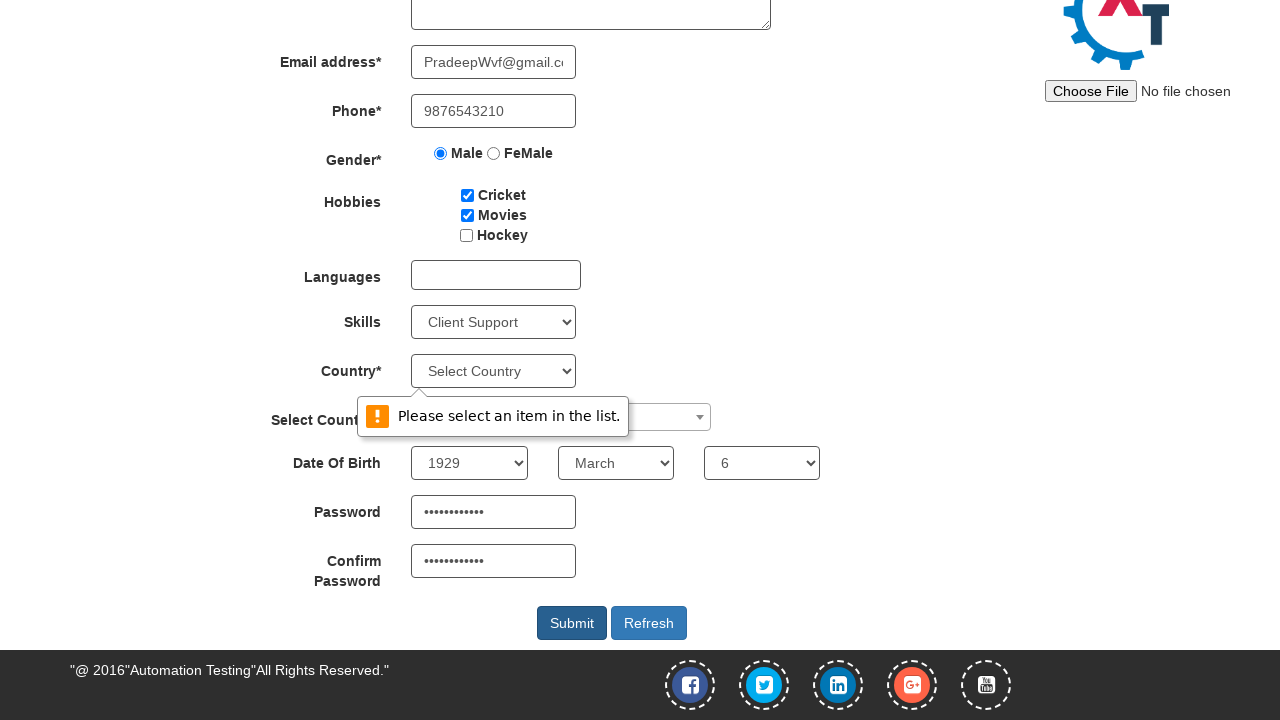